Tests iframe interaction by switching to an iframe, clearing and filling text content, then switching back to the main frame to interact with a link

Starting URL: https://the-internet.herokuapp.com/iframe

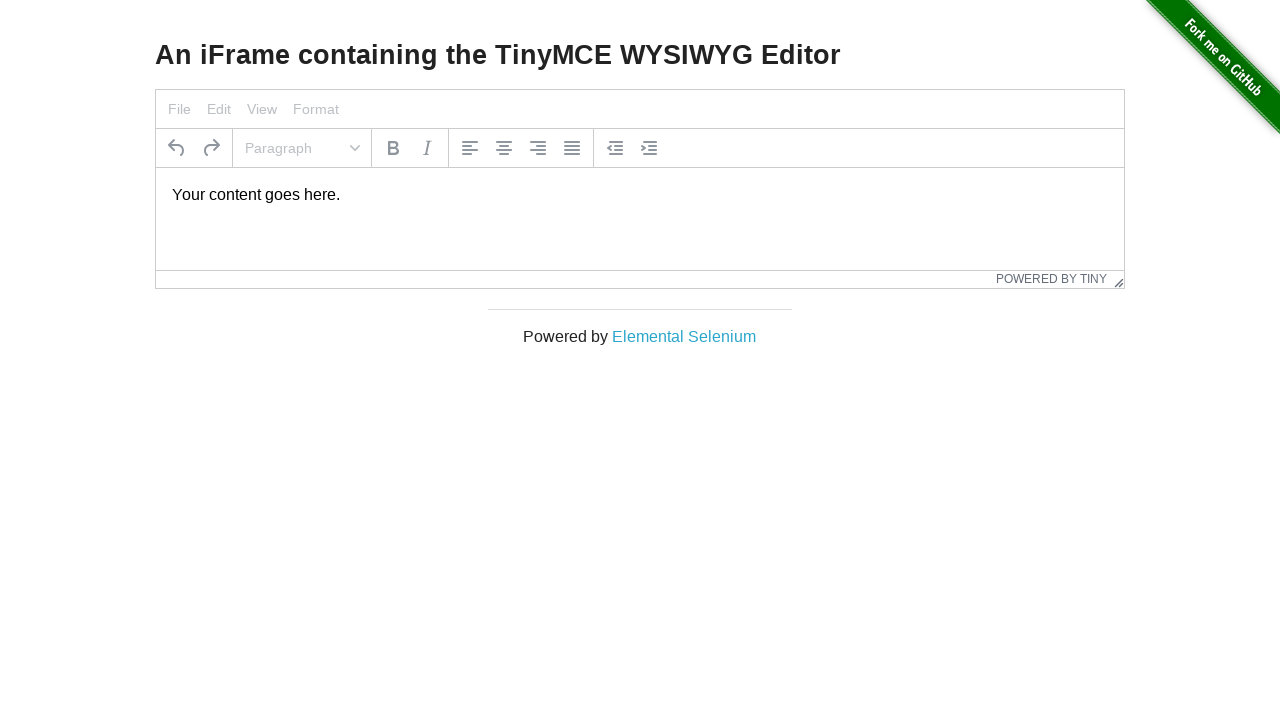

Located iframe element
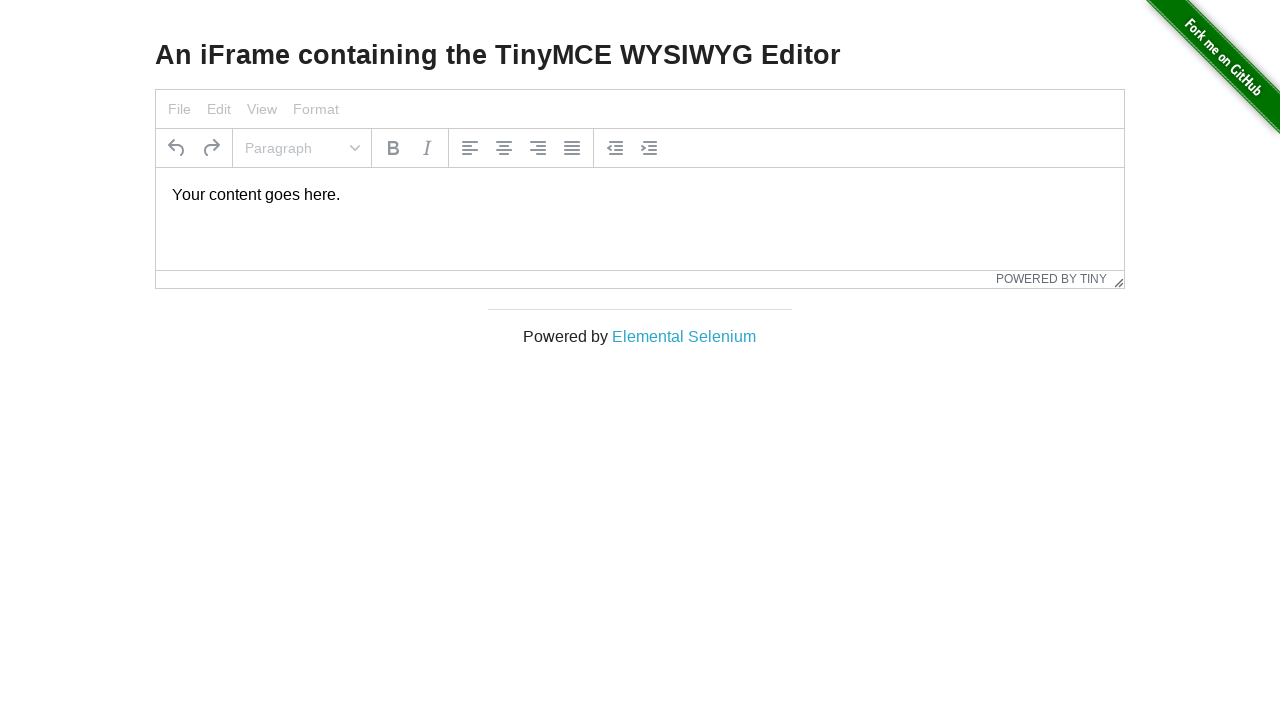

Located text area element inside iframe
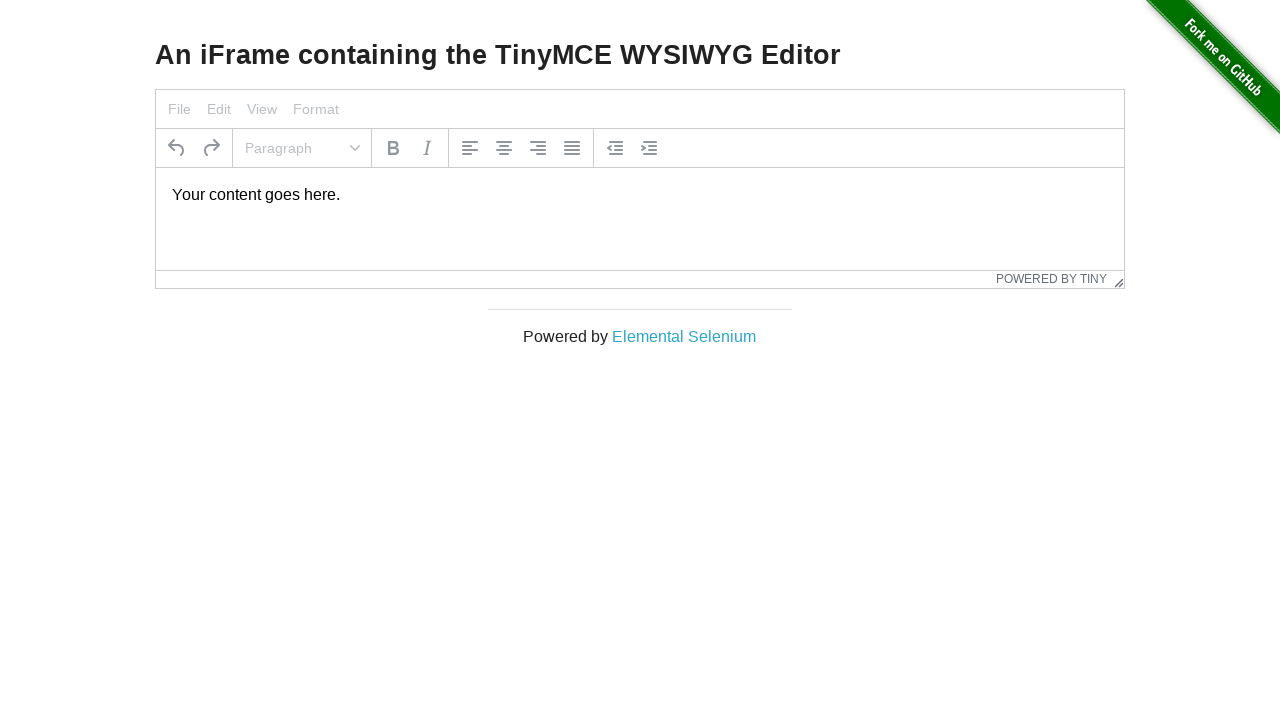

Clicked on text area inside iframe at (640, 195) on iframe >> internal:control=enter-frame >> #tinymce
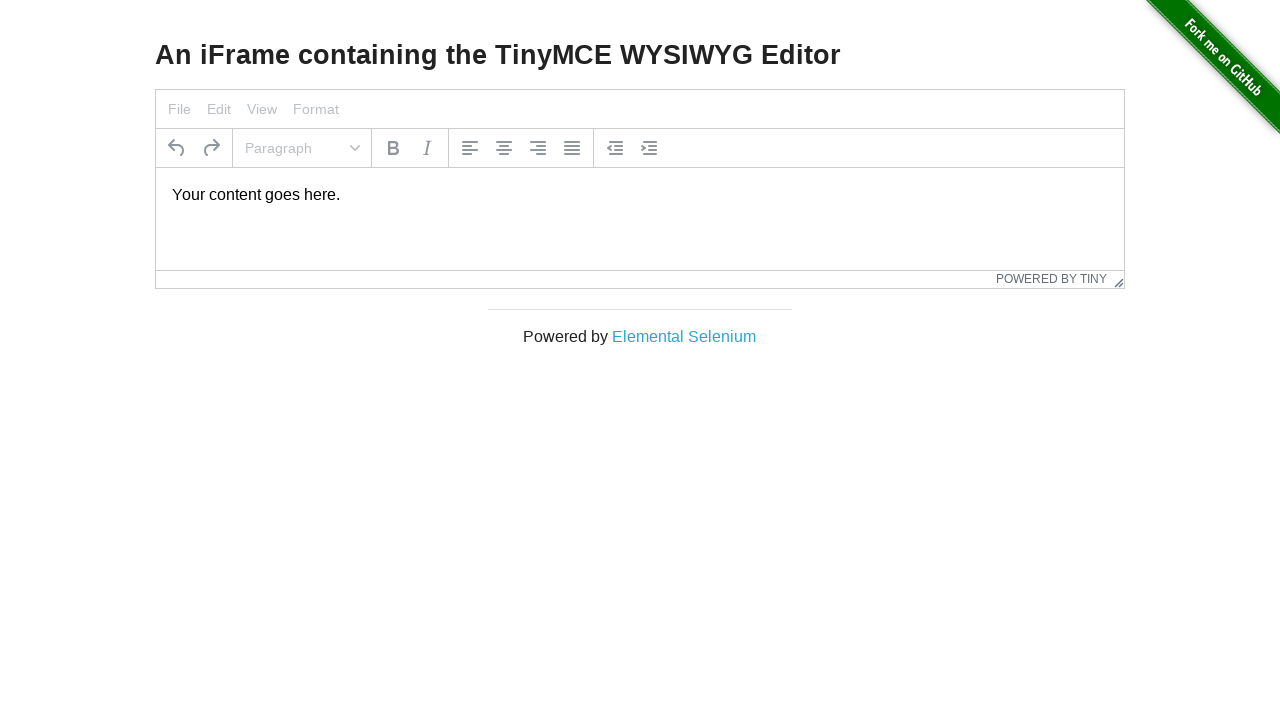

Selected all text in iframe text area on iframe >> internal:control=enter-frame >> #tinymce
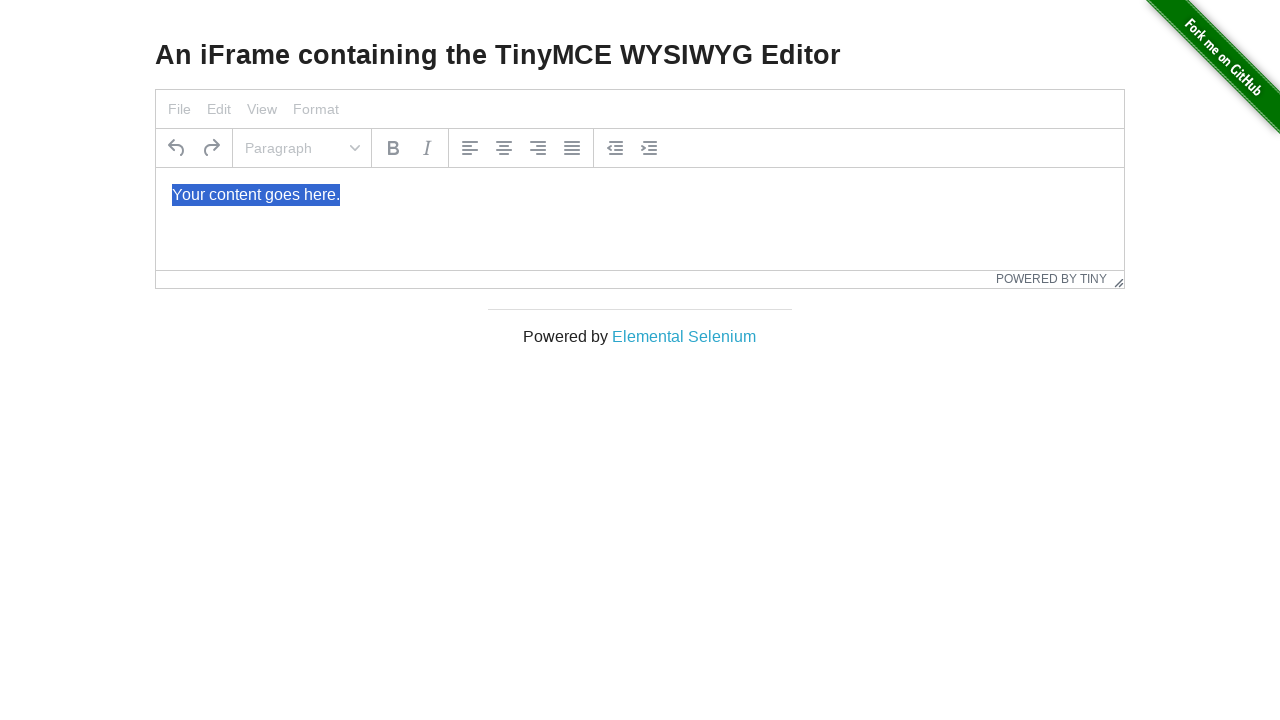

Typed 'selamlar FRAME' into iframe text area on iframe >> internal:control=enter-frame >> #tinymce
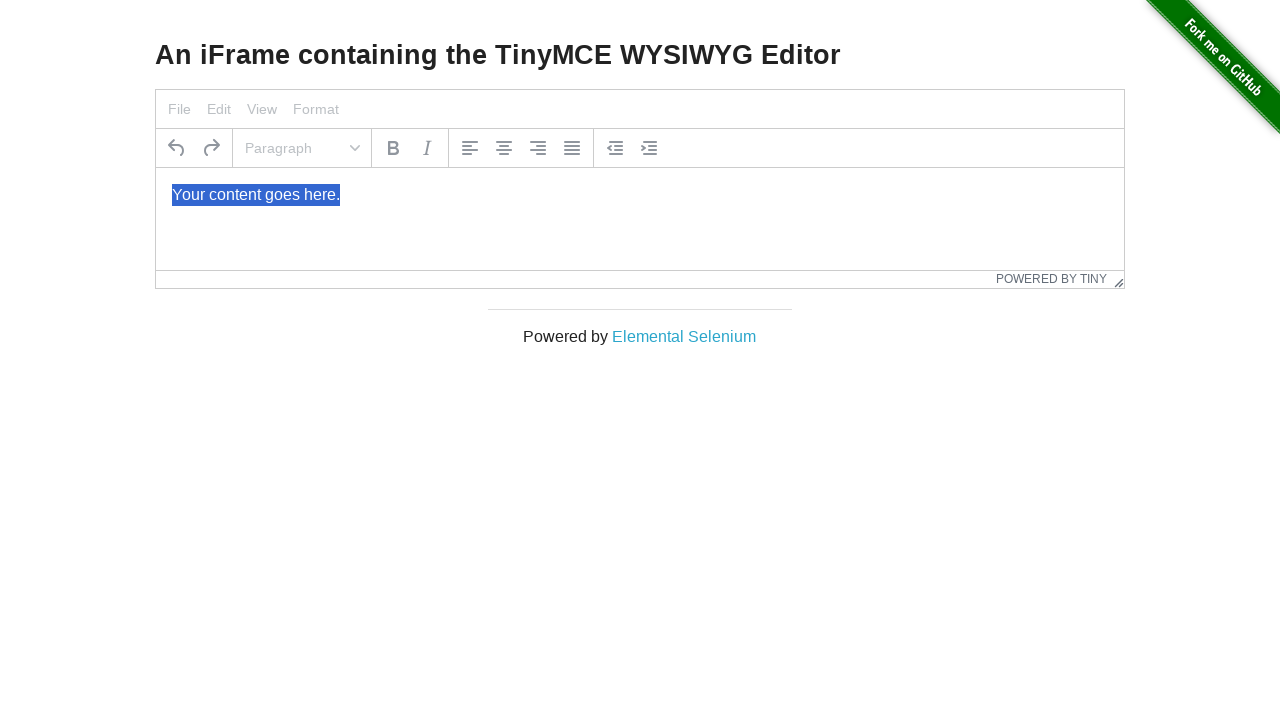

Located 'Elemental Selenium' link in main frame
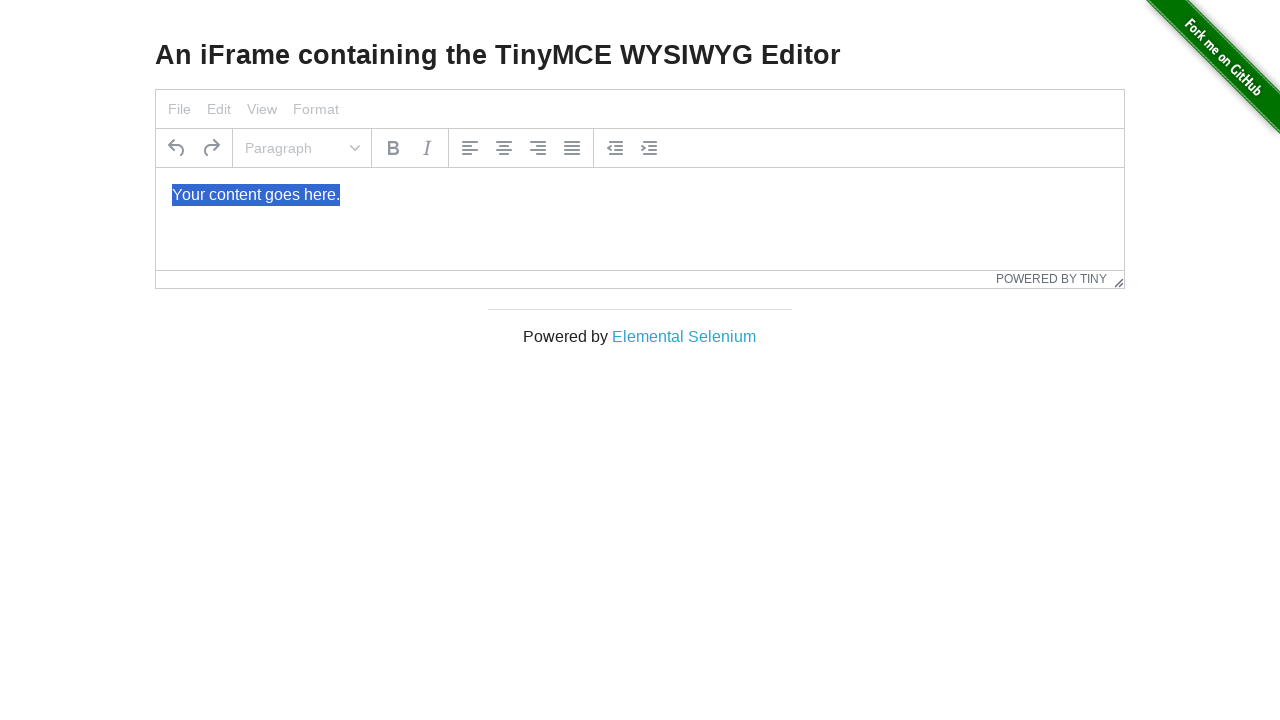

Retrieved and printed text content from link
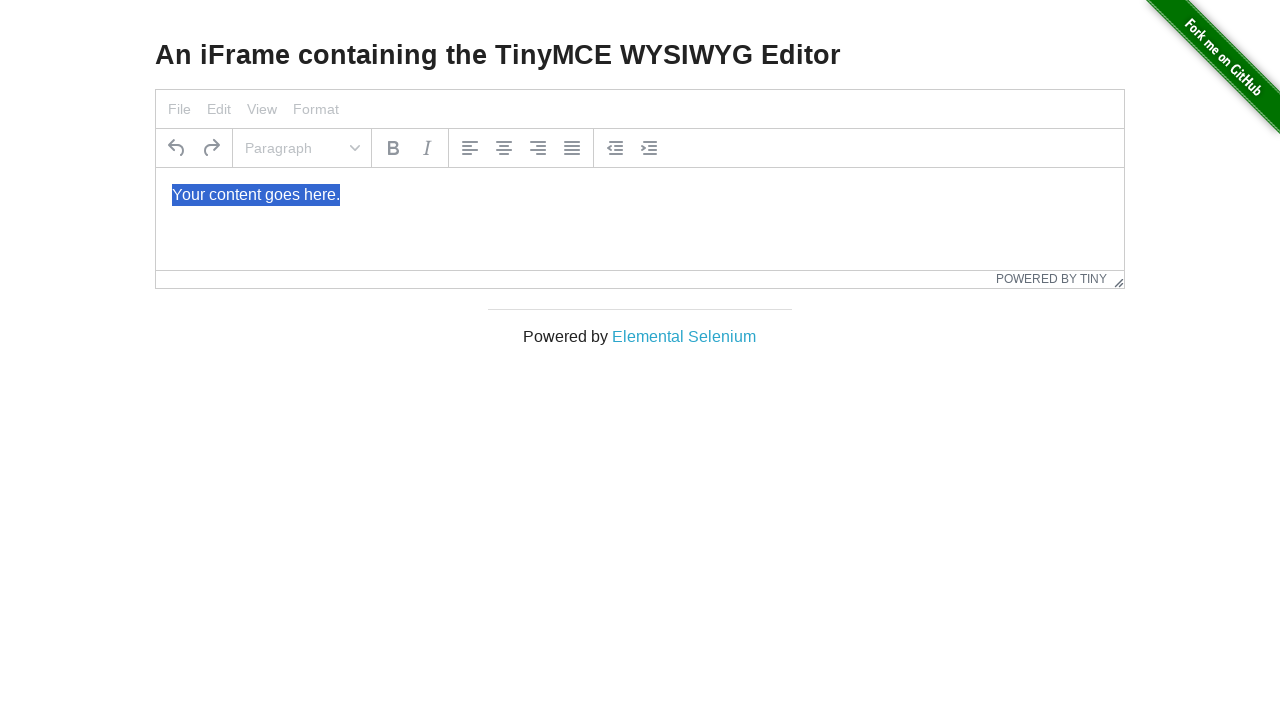

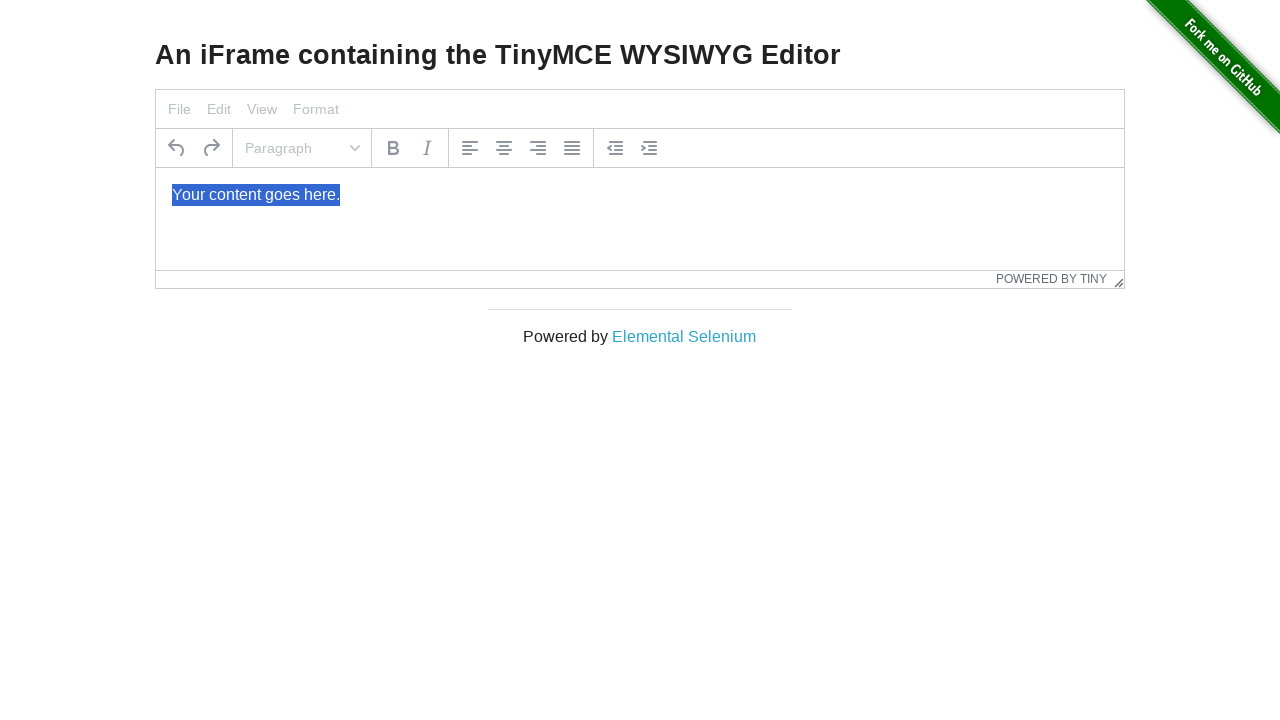